Tests drag and drop functionality by dragging an element and dropping it onto a target area

Starting URL: https://bonigarcia.dev/selenium-webdriver-java/drag-and-drop.html

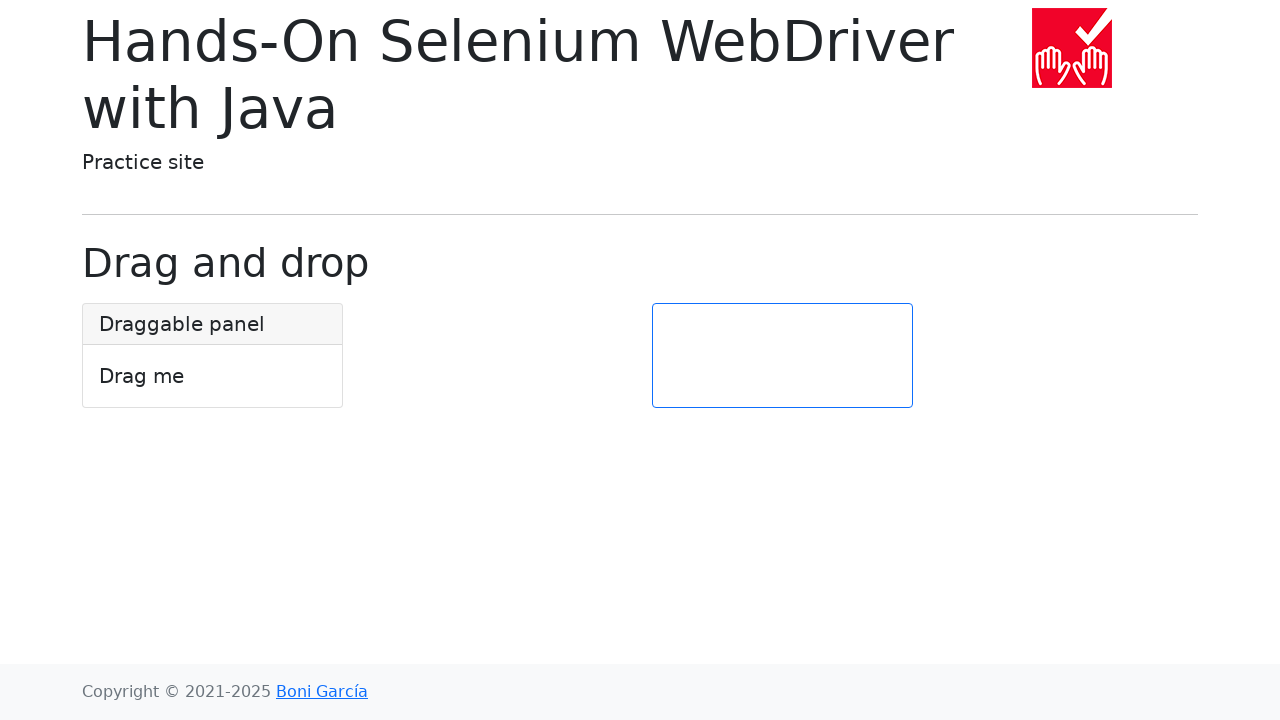

Located the draggable element
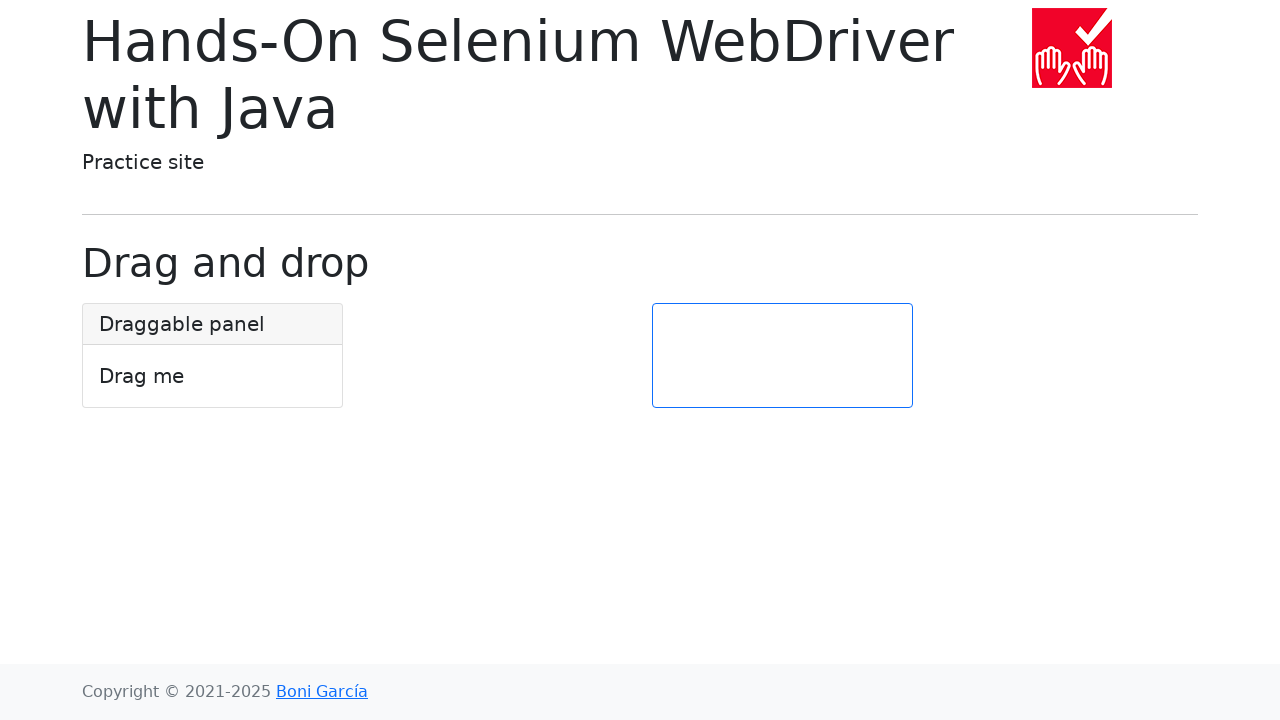

Located the drop target area
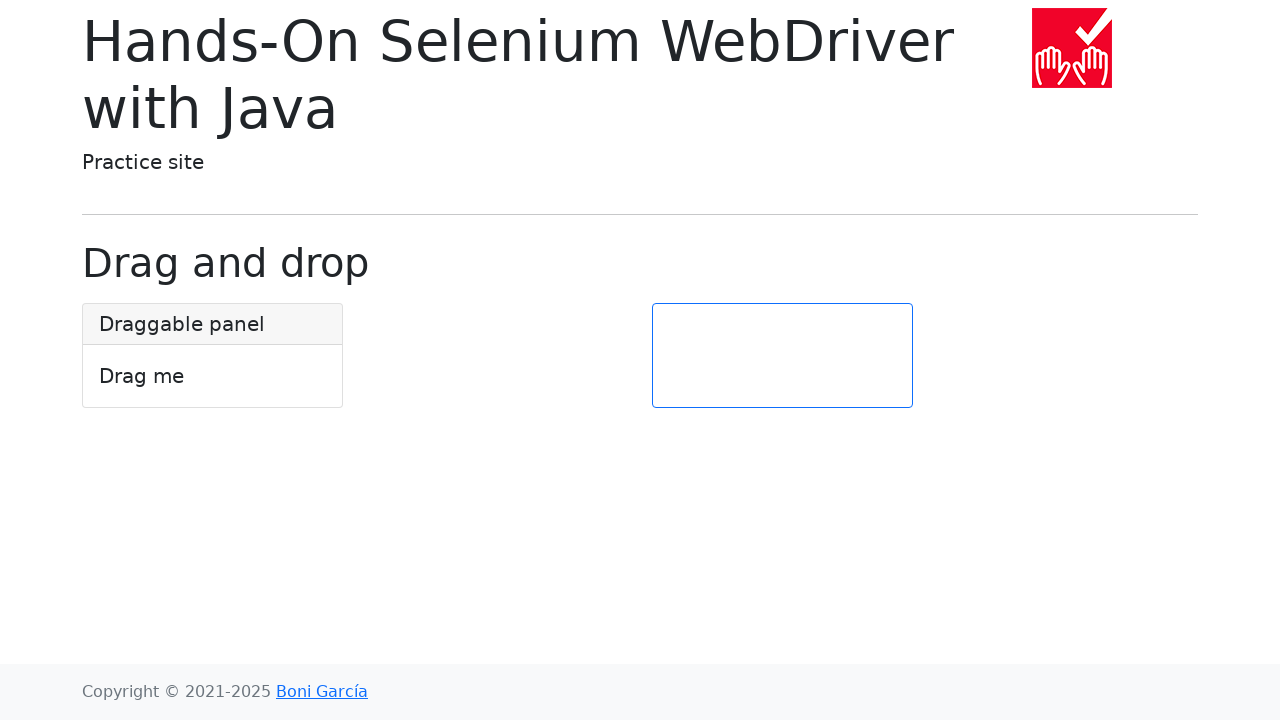

Dragged and dropped the element onto the target area at (782, 356)
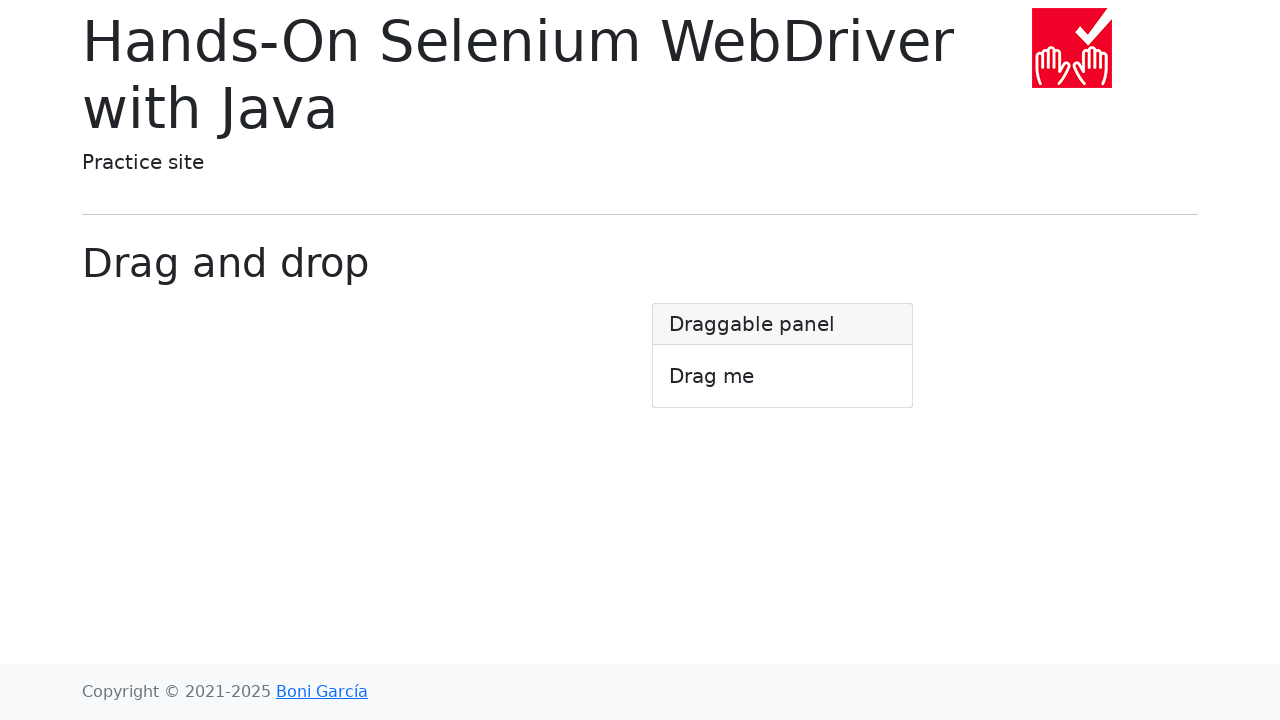

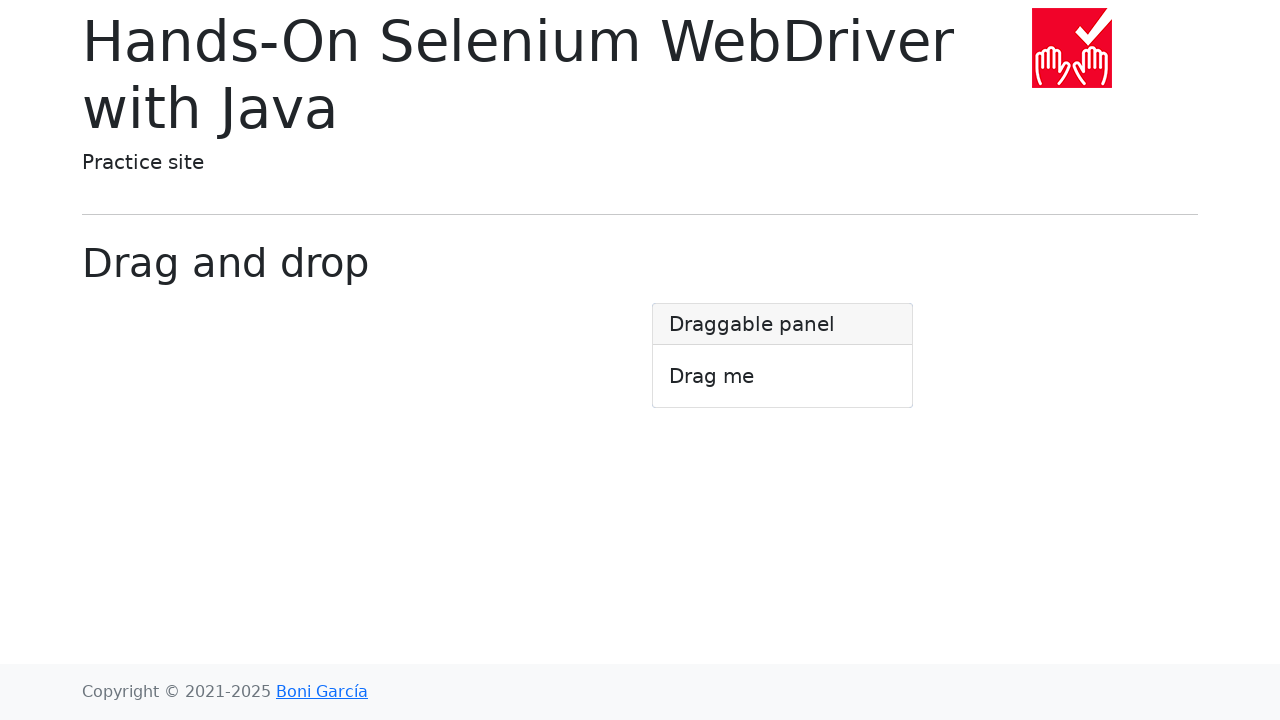